Tests a registration form by filling in personal details including first name, last name, address, email, selecting gender and hobbies, and choosing a skill from a dropdown menu.

Starting URL: https://demo.automationtesting.in/Register.html

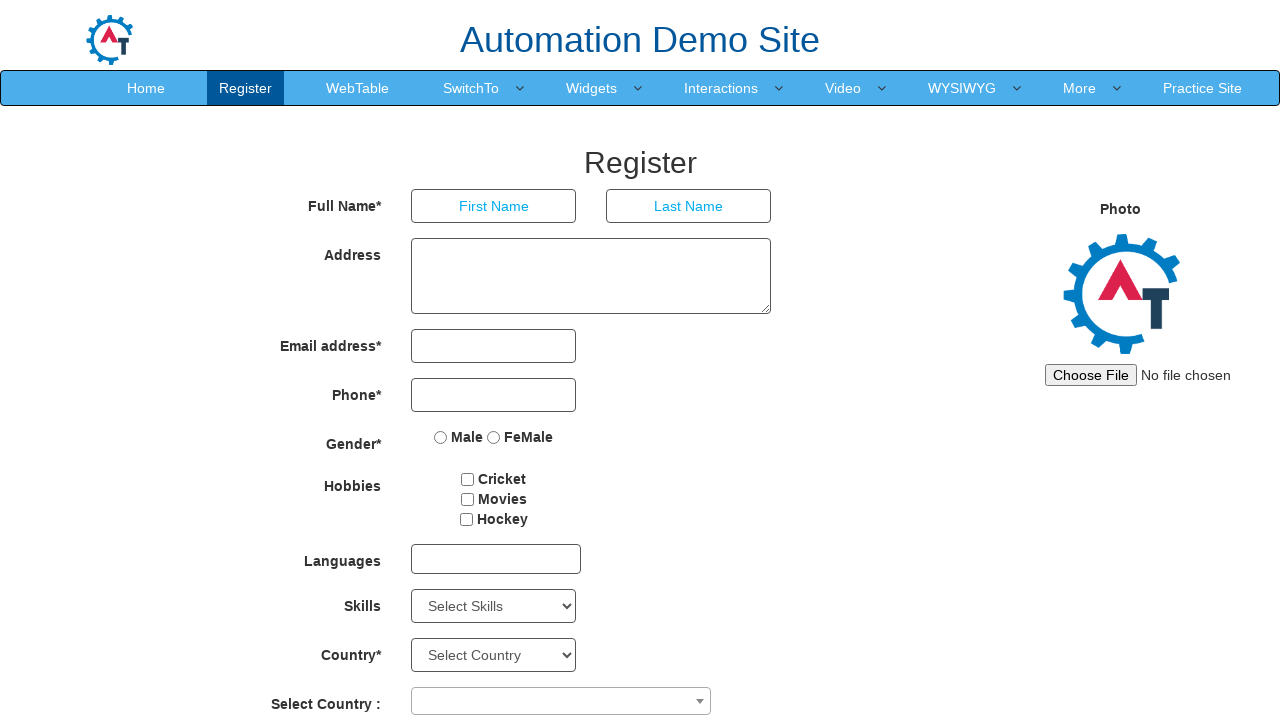

Filled first name field with 'Marcus' on input[placeholder='First Name']
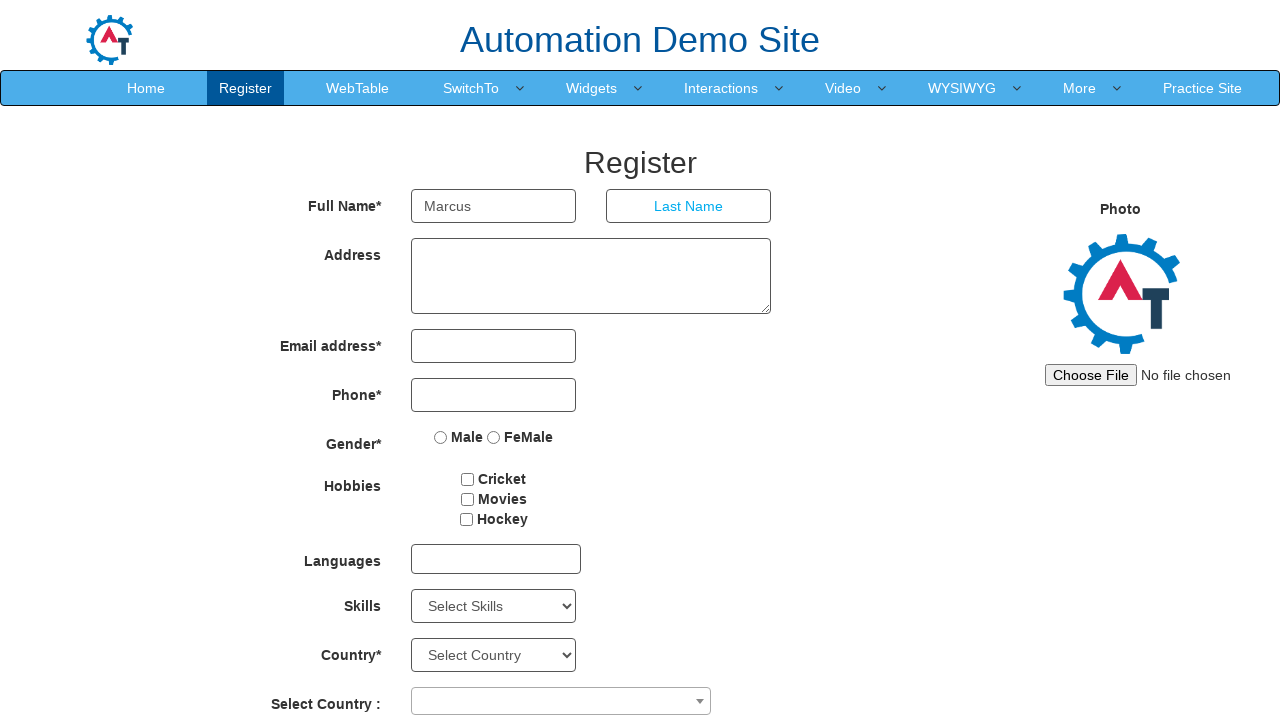

Filled last name field with 'Thompson' on input[placeholder='Last Name']
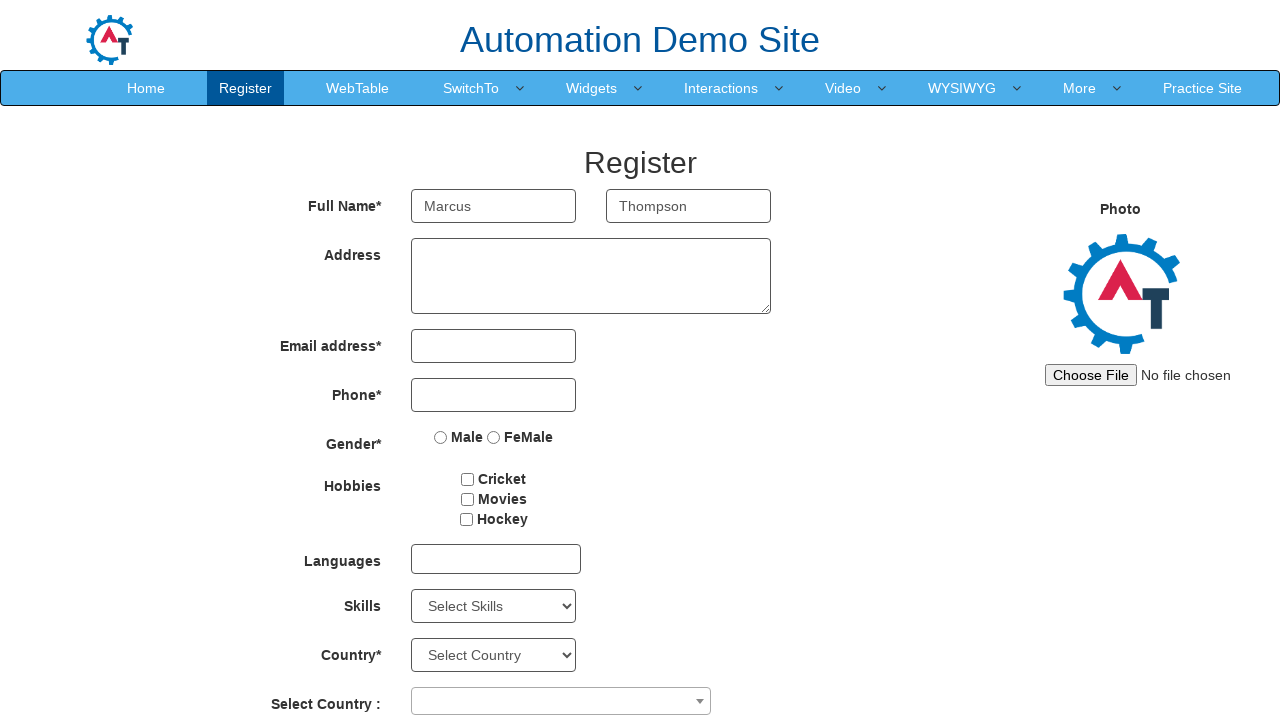

Filled address field with 'San Francisco, CA 94102' on textarea[ng-model='Adress']
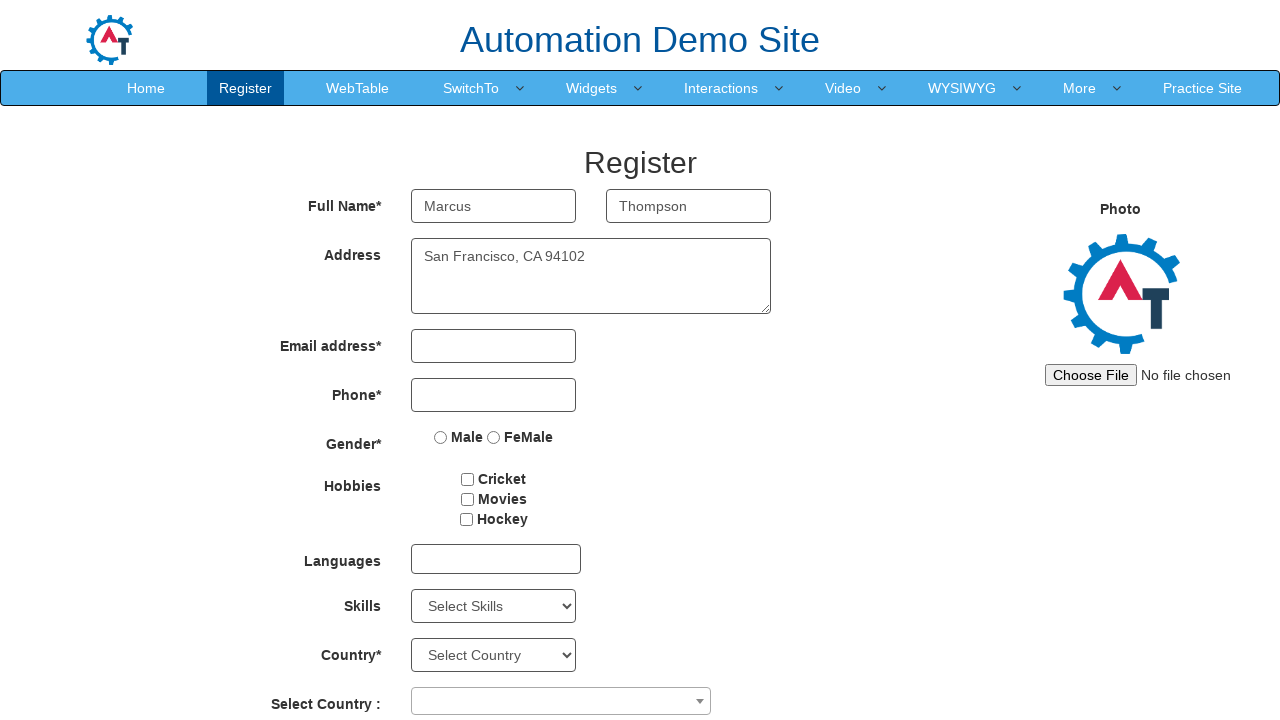

Filled email field with 'marcus.thompson84@gmail.com' on input[ng-model='EmailAdress']
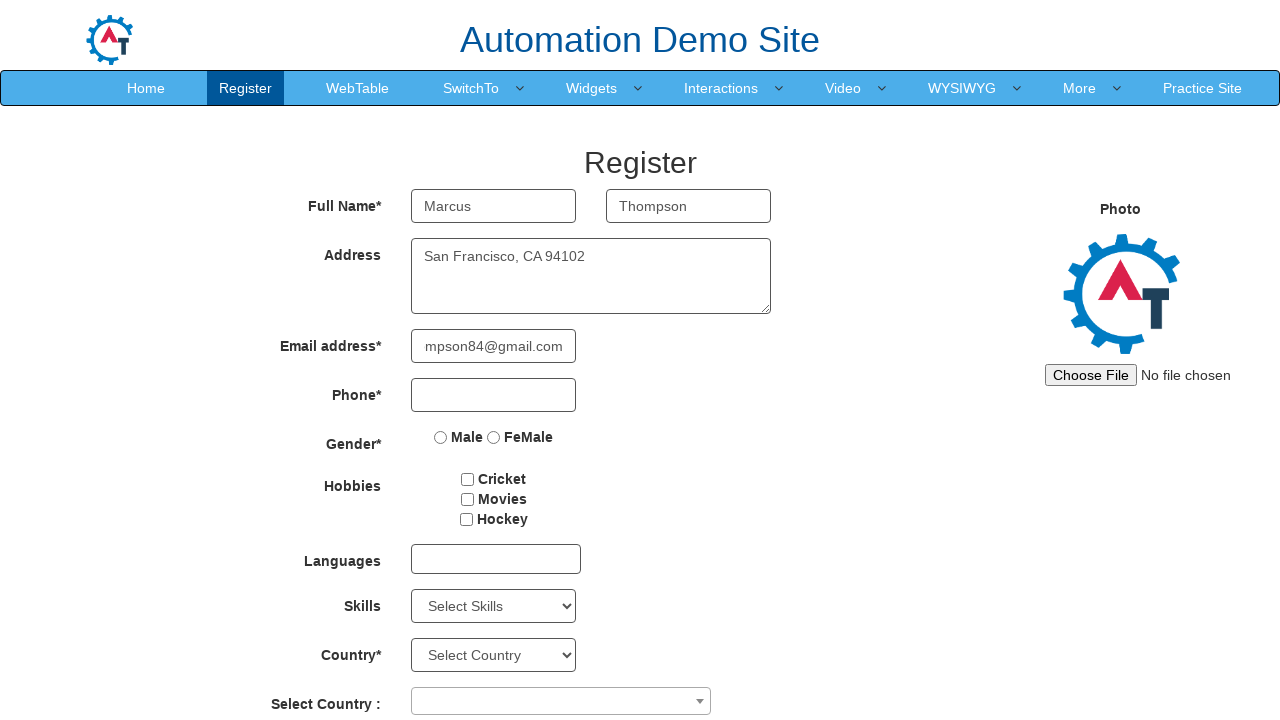

Selected Male gender option at (441, 437) on input[value='Male']
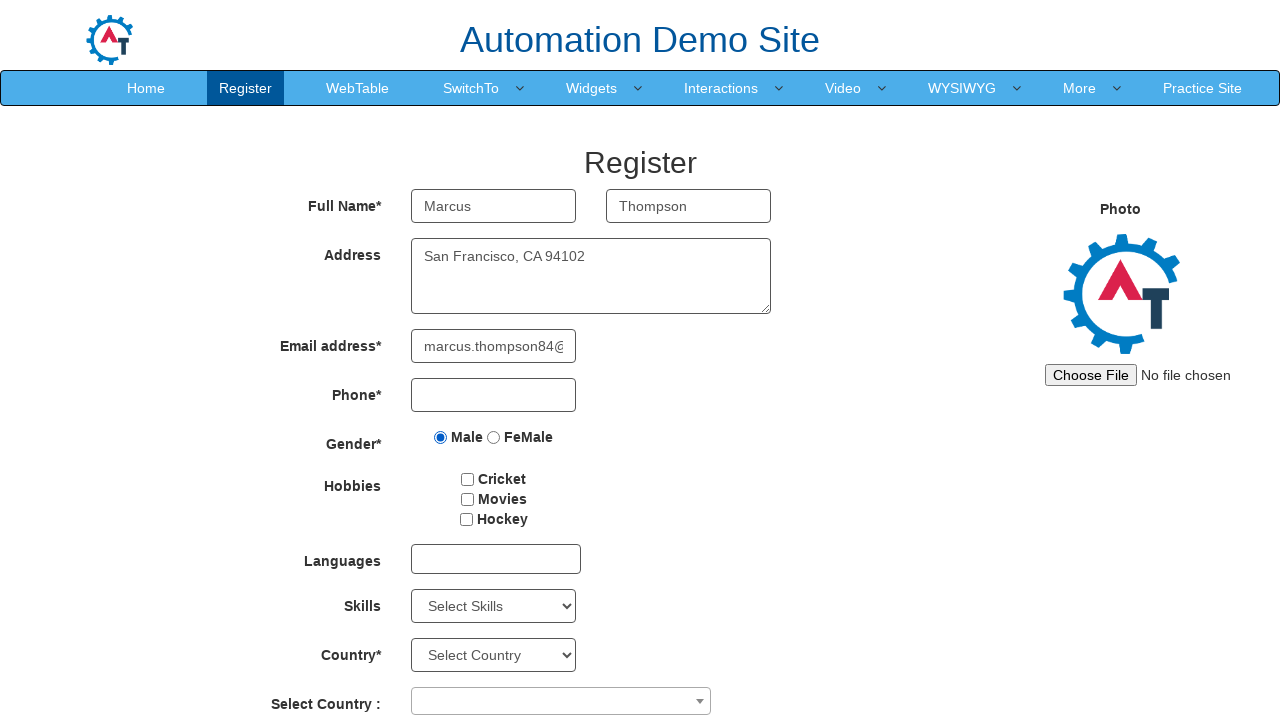

Selected Cricket hobby checkbox at (468, 479) on input[value='Cricket']
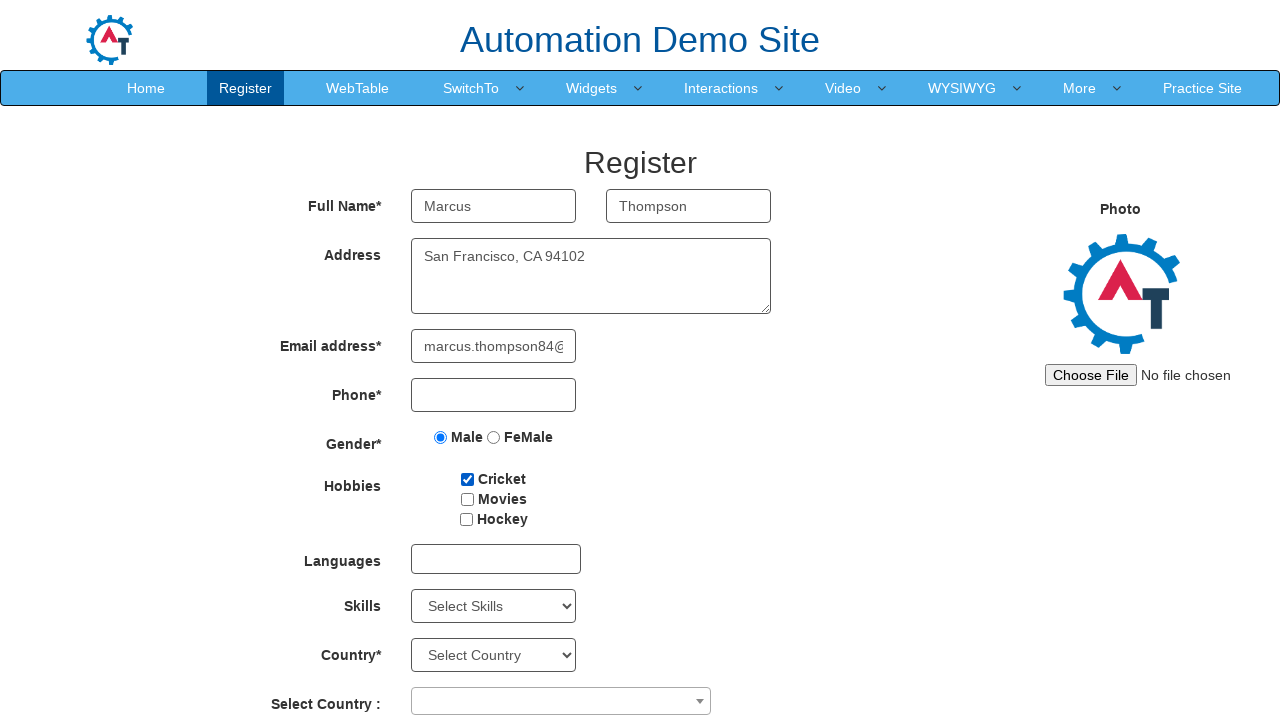

Selected skill from dropdown menu at index 9 on #Skills
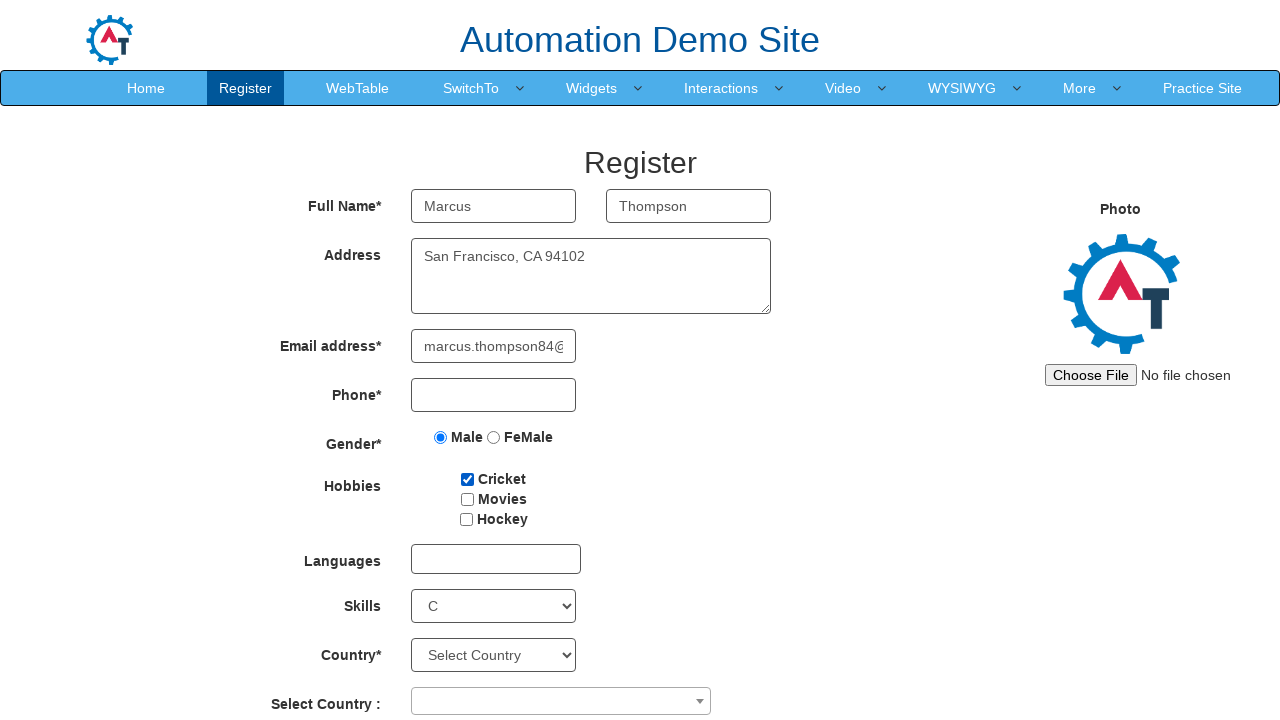

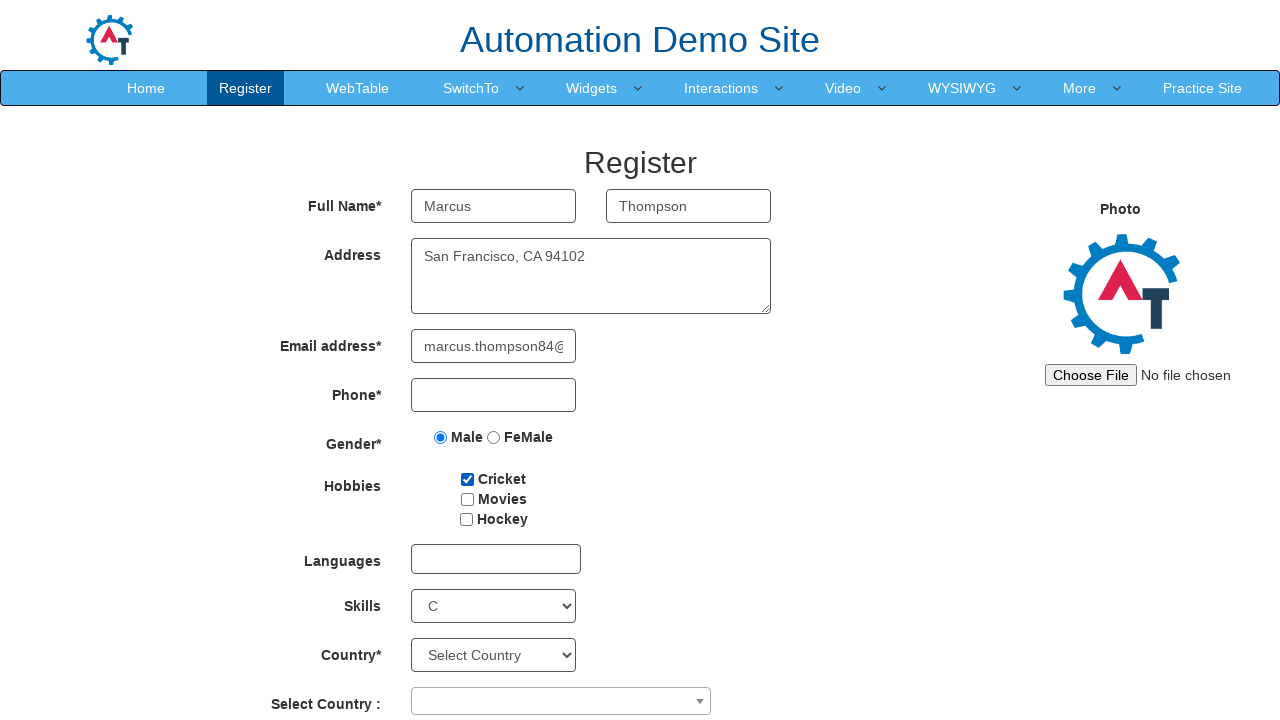